Tests double-click functionality by double-clicking a button and verifying the success message appears

Starting URL: https://demoqa.com/buttons

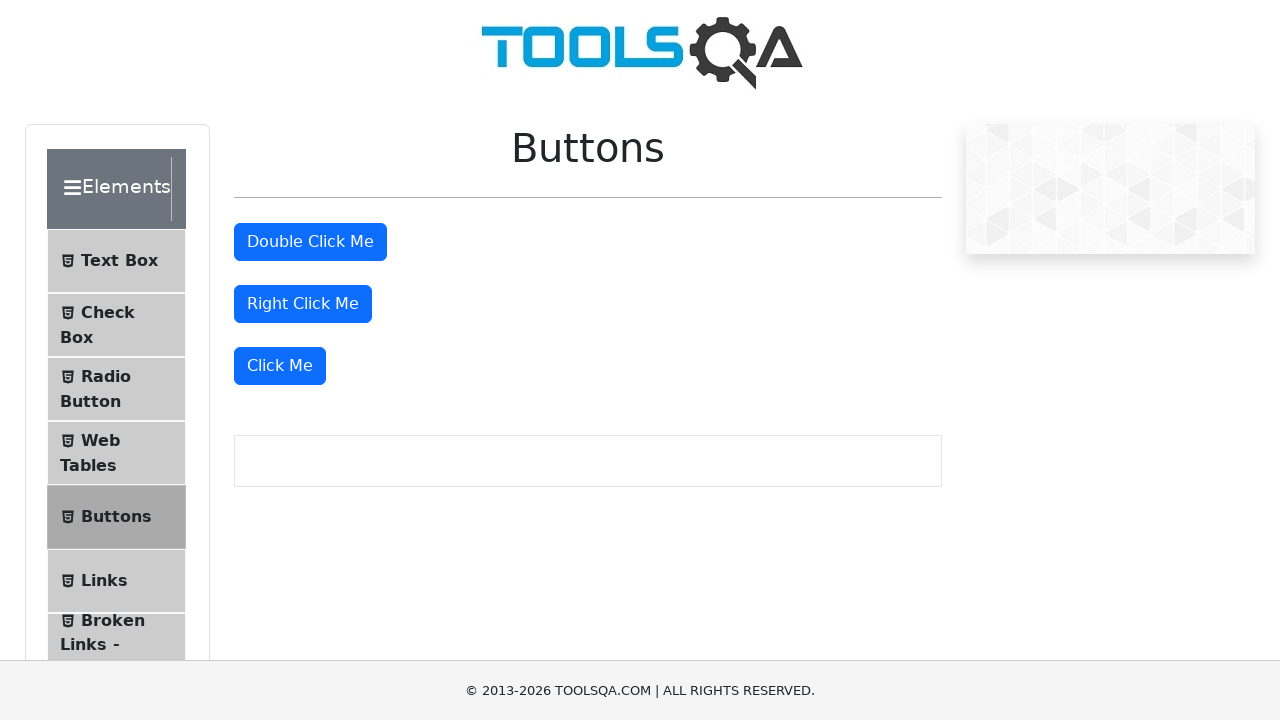

Double-clicked the double click button at (310, 242) on #doubleClickBtn
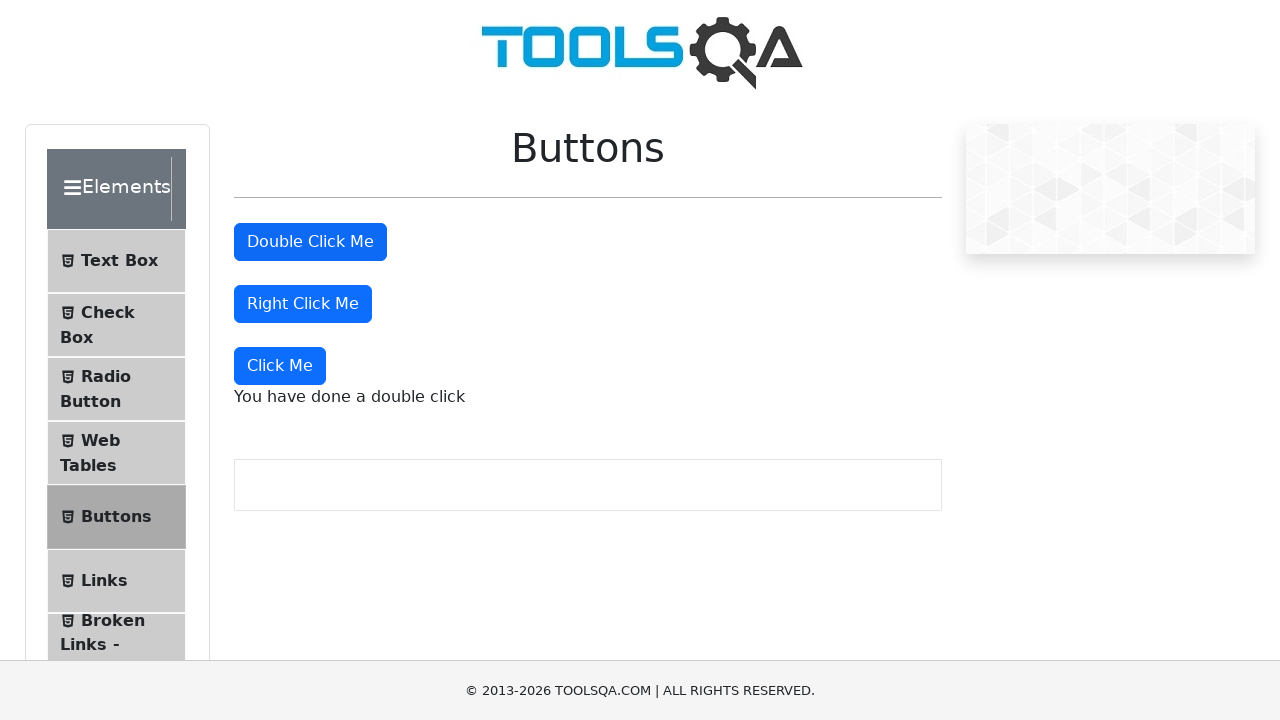

Double-click message element appeared
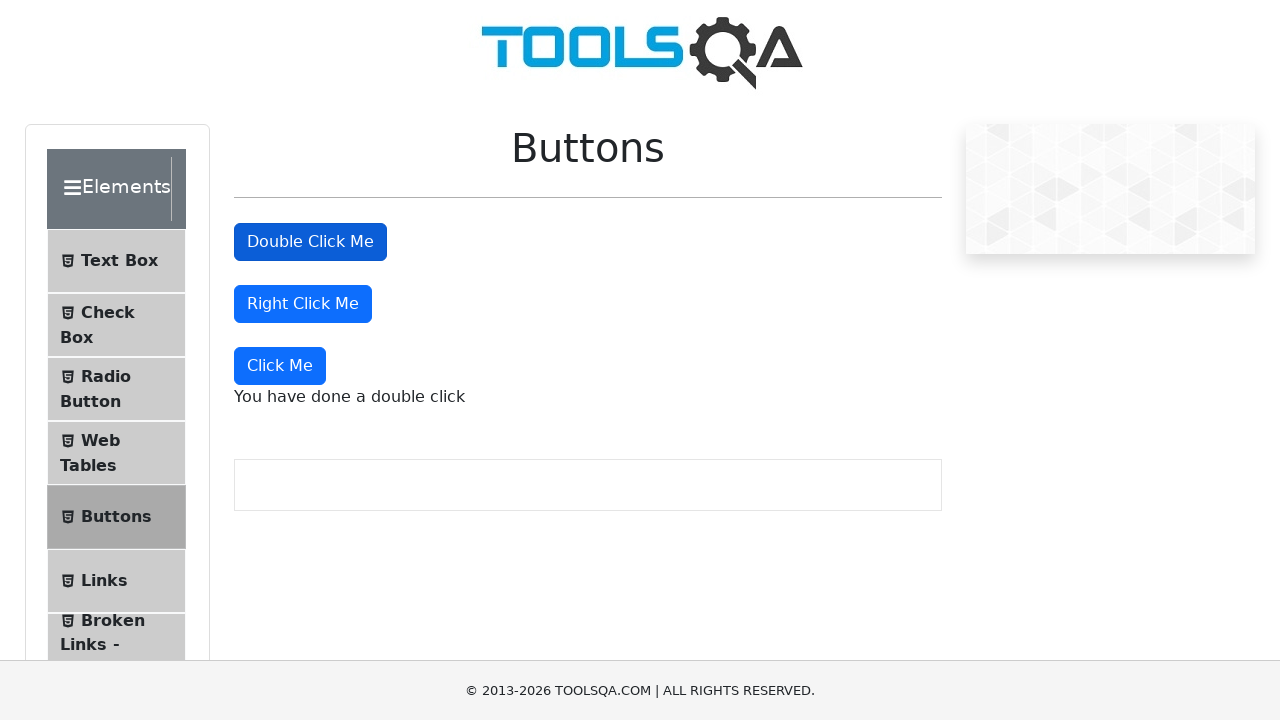

Retrieved double-click message text content
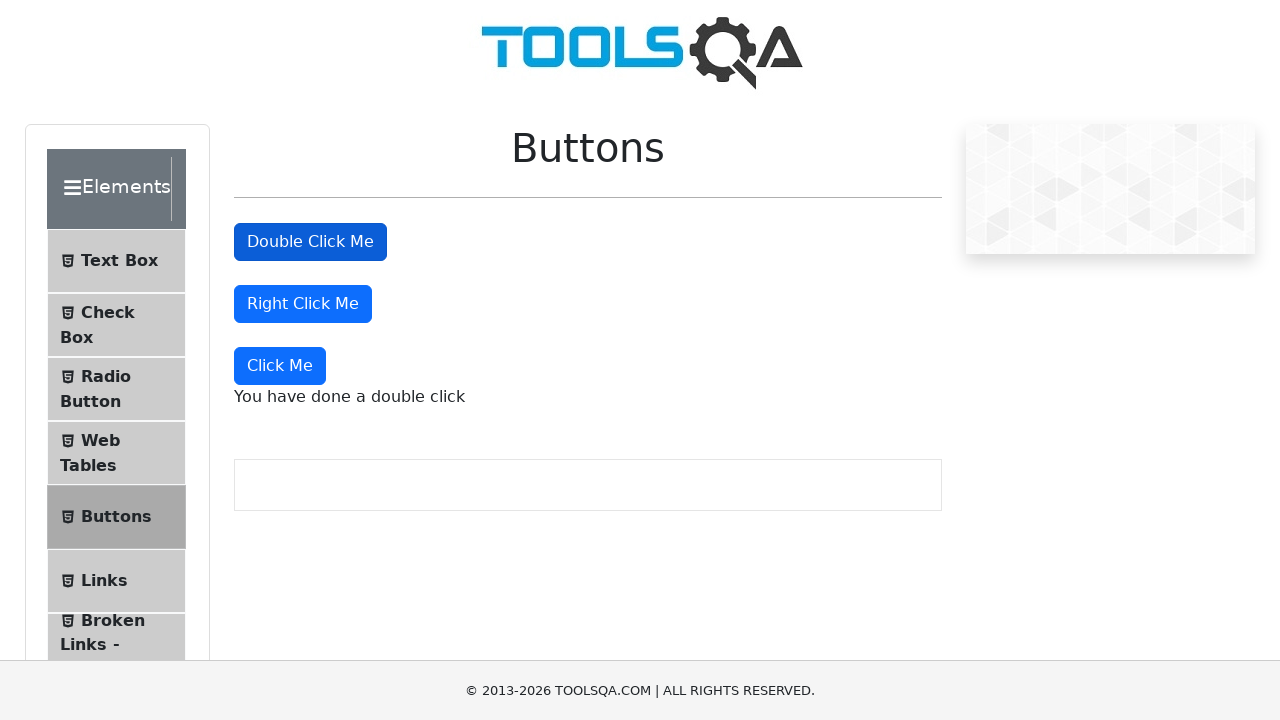

Verified double-click message displays 'You have done a double click'
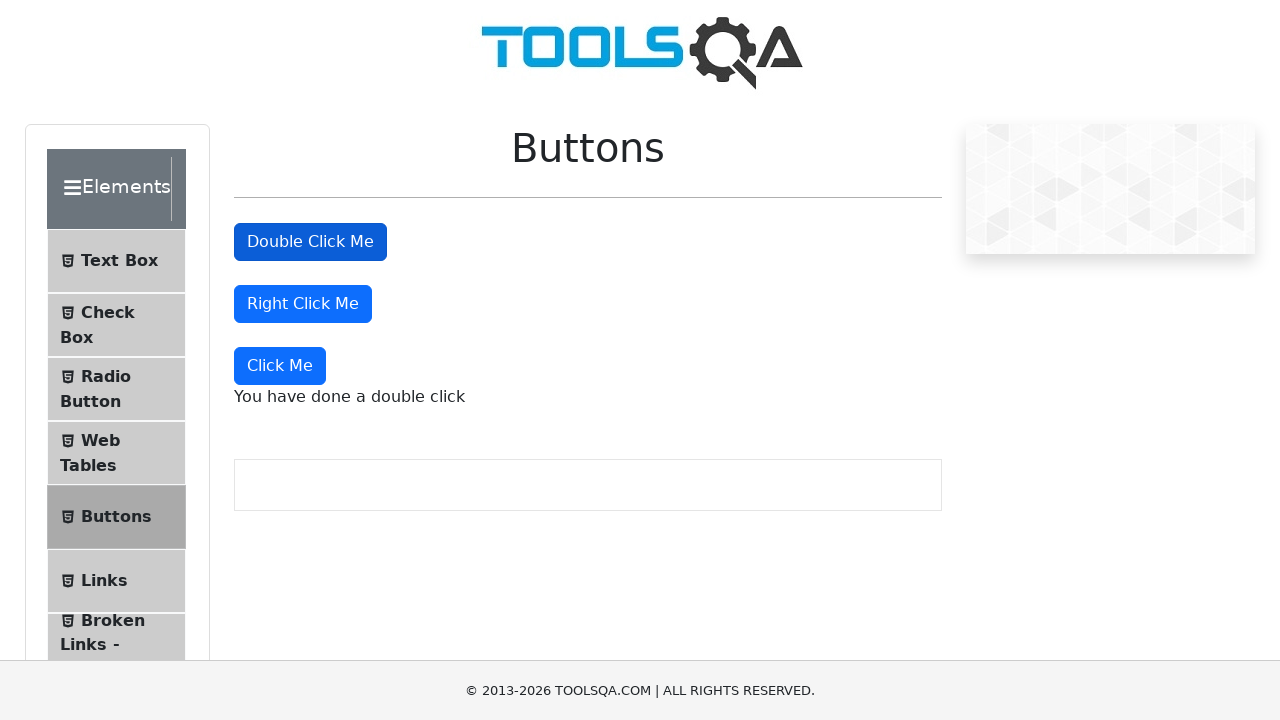

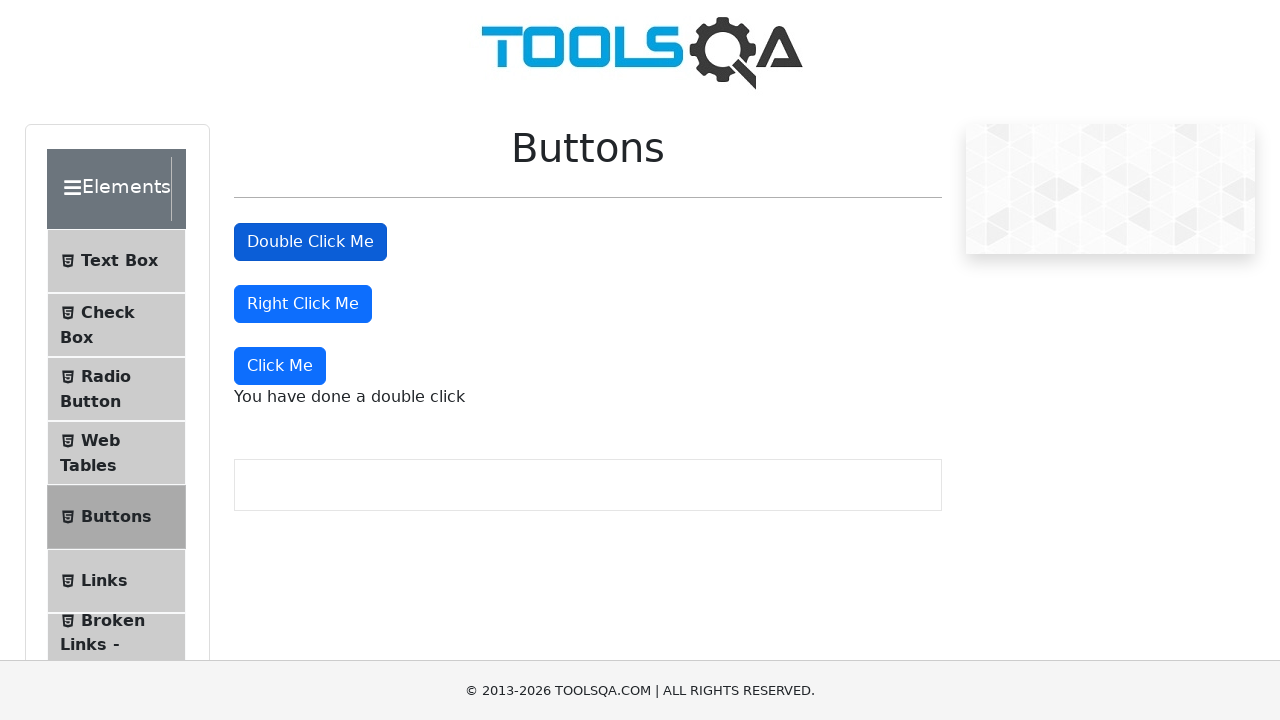